Tests radio button functionality by clicking the "Yes" option and verifying the selection text

Starting URL: https://demoqa.com/radio-button

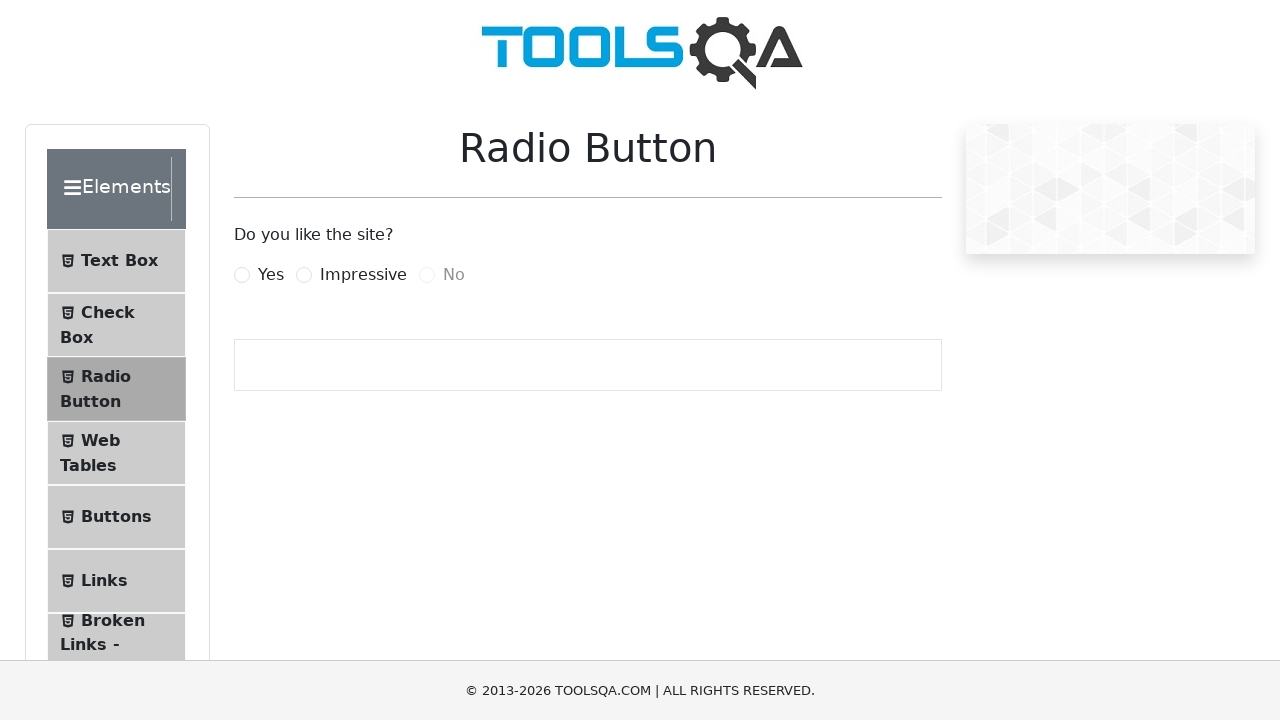

Clicked the 'Yes' radio button at (271, 275) on xpath=//label[normalize-space()='Yes']
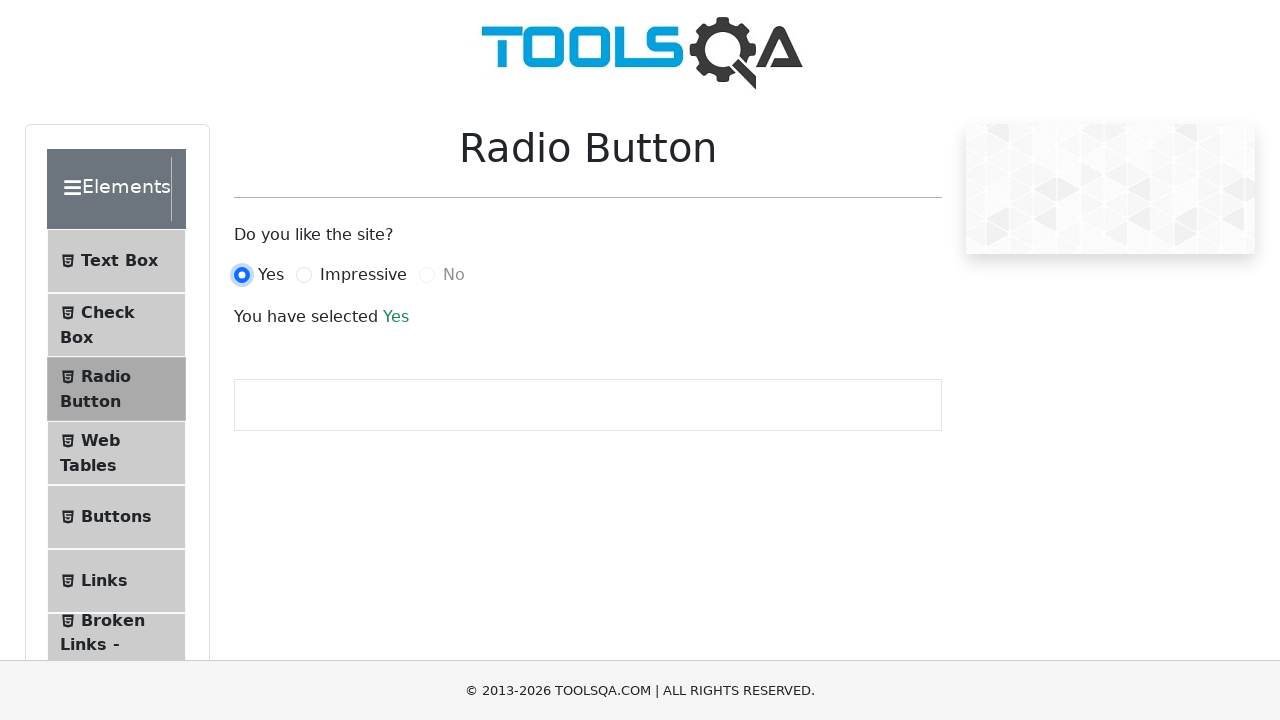

Retrieved success message text content
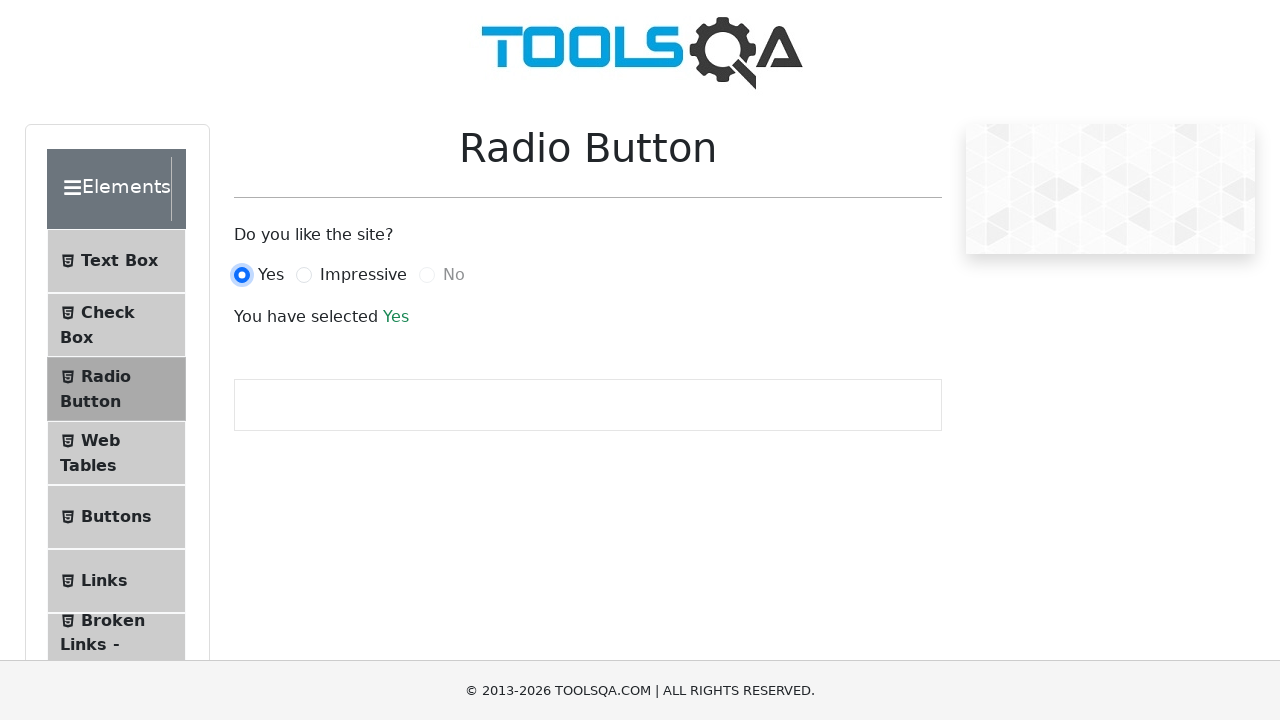

Verified success message displays 'Yes'
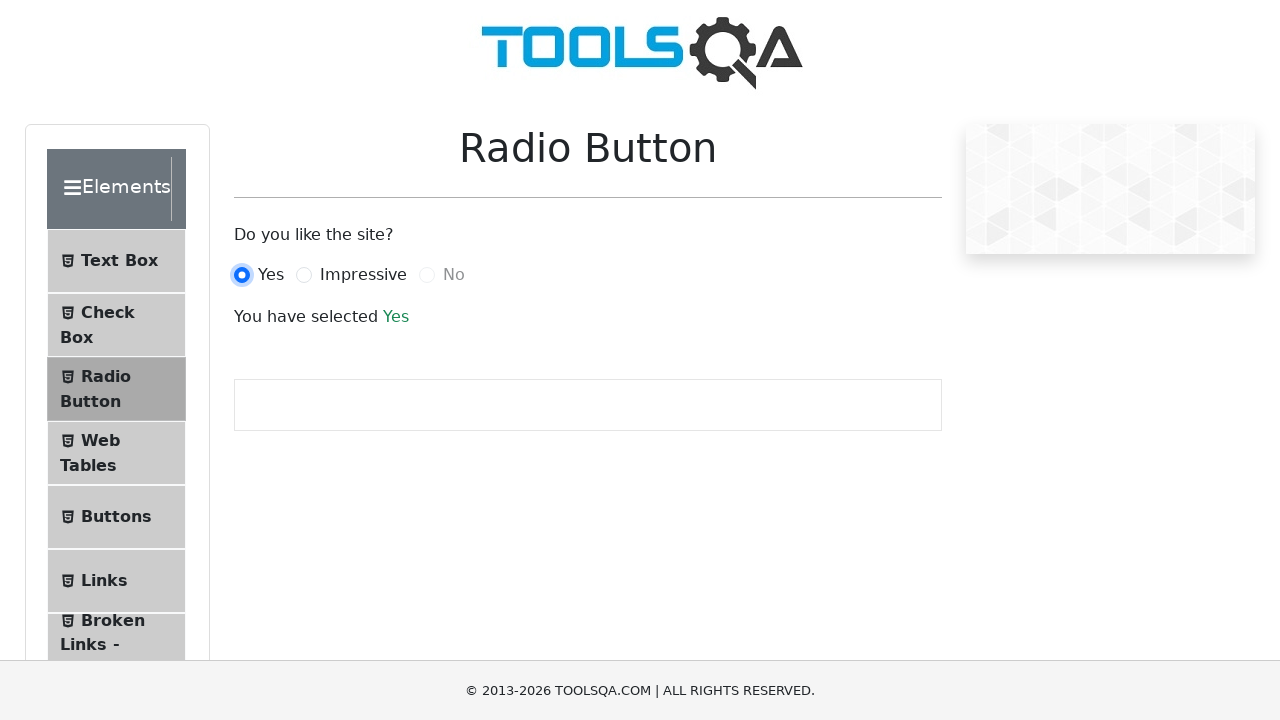

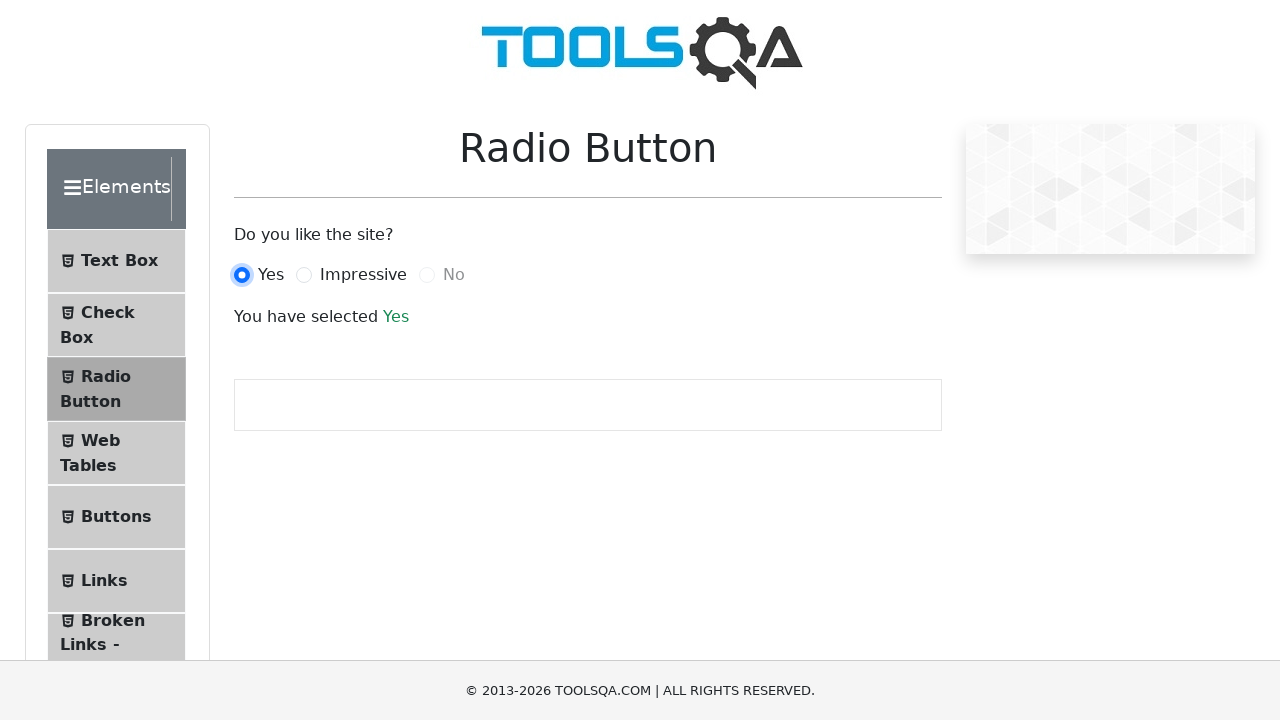